Tests table sorting and pagination by clicking column header to sort, verifying sort order, and searching for a specific item across multiple pages

Starting URL: https://rahulshettyacademy.com/seleniumPractise/#/offers

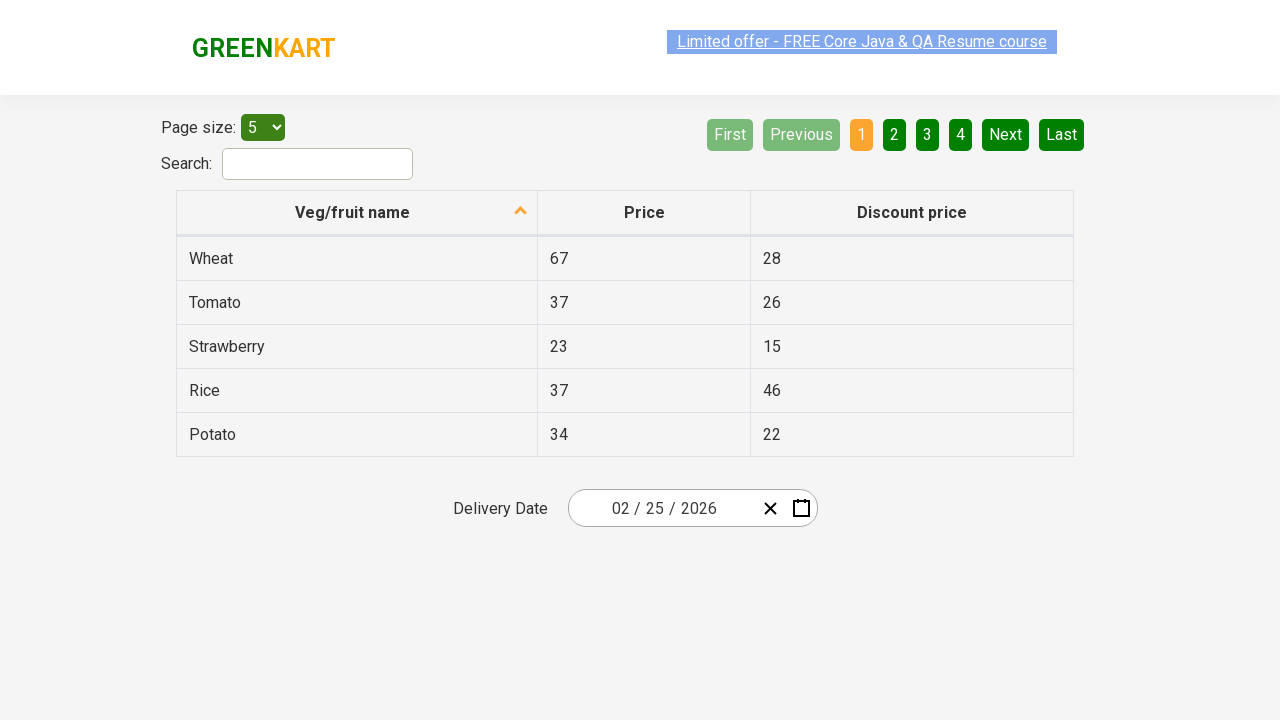

Clicked first column header to sort table at (357, 213) on xpath=//tr/th[1]
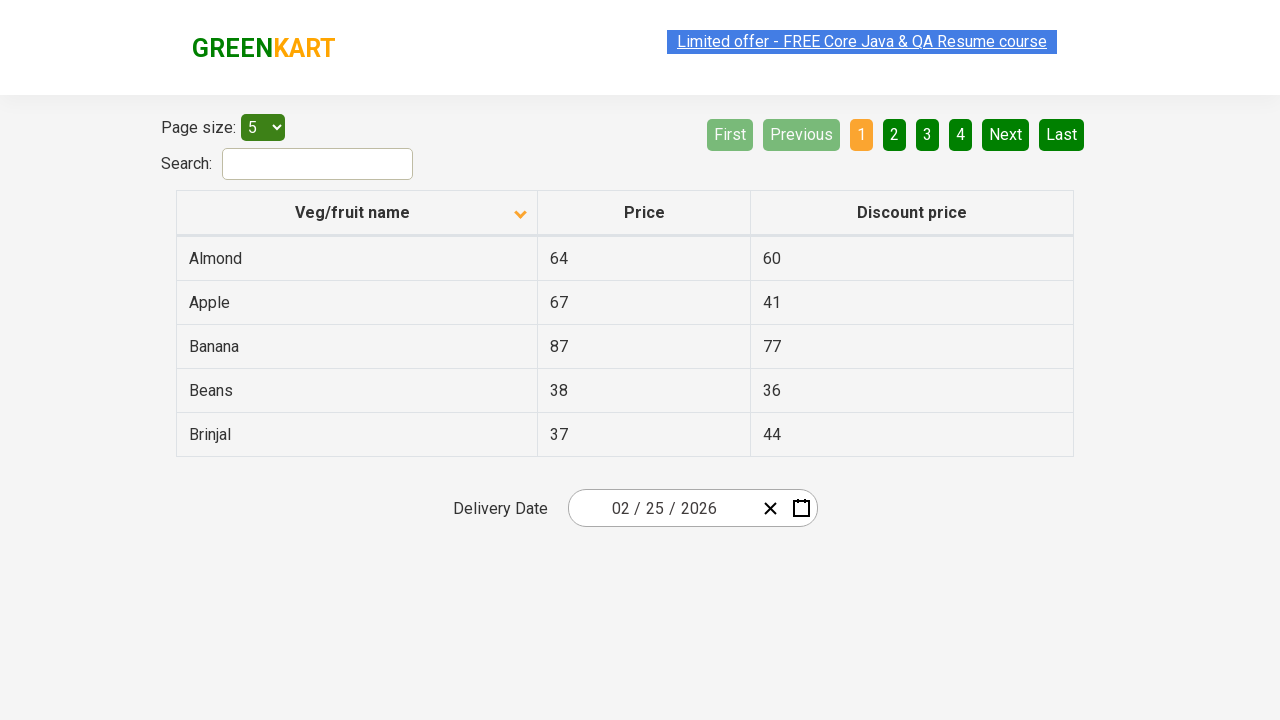

Retrieved all elements from first column
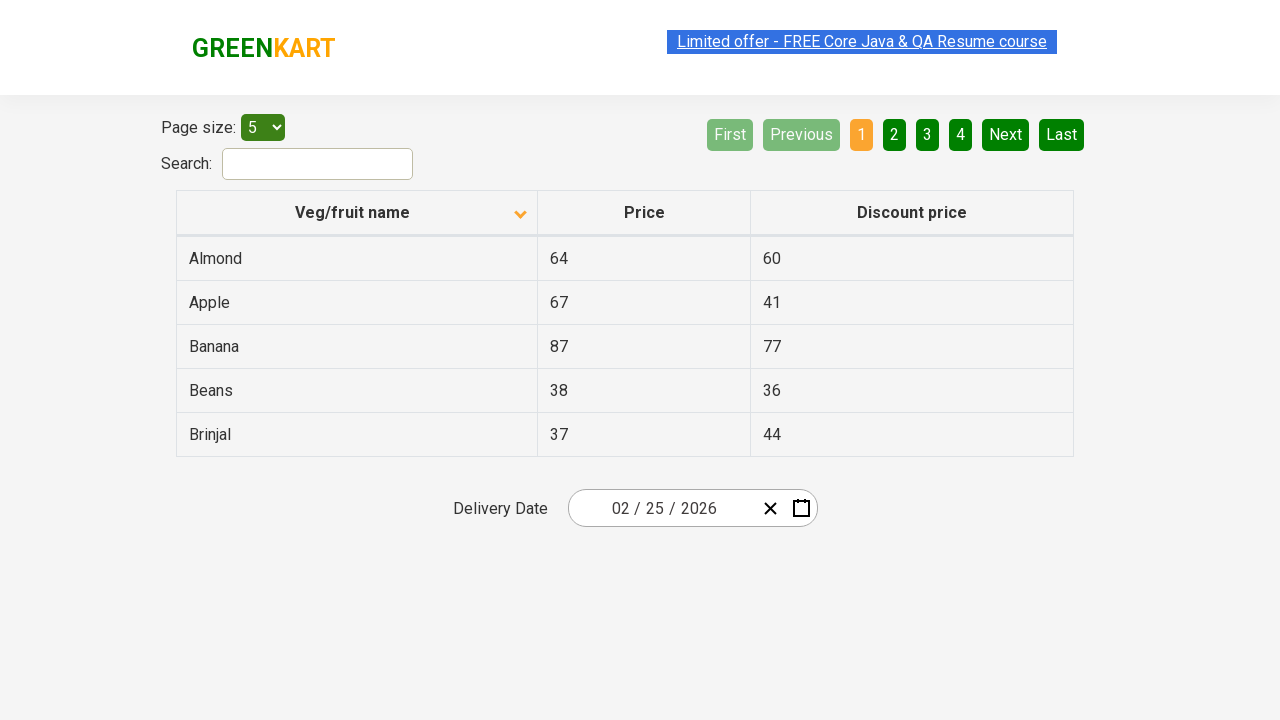

Extracted text content from all column elements
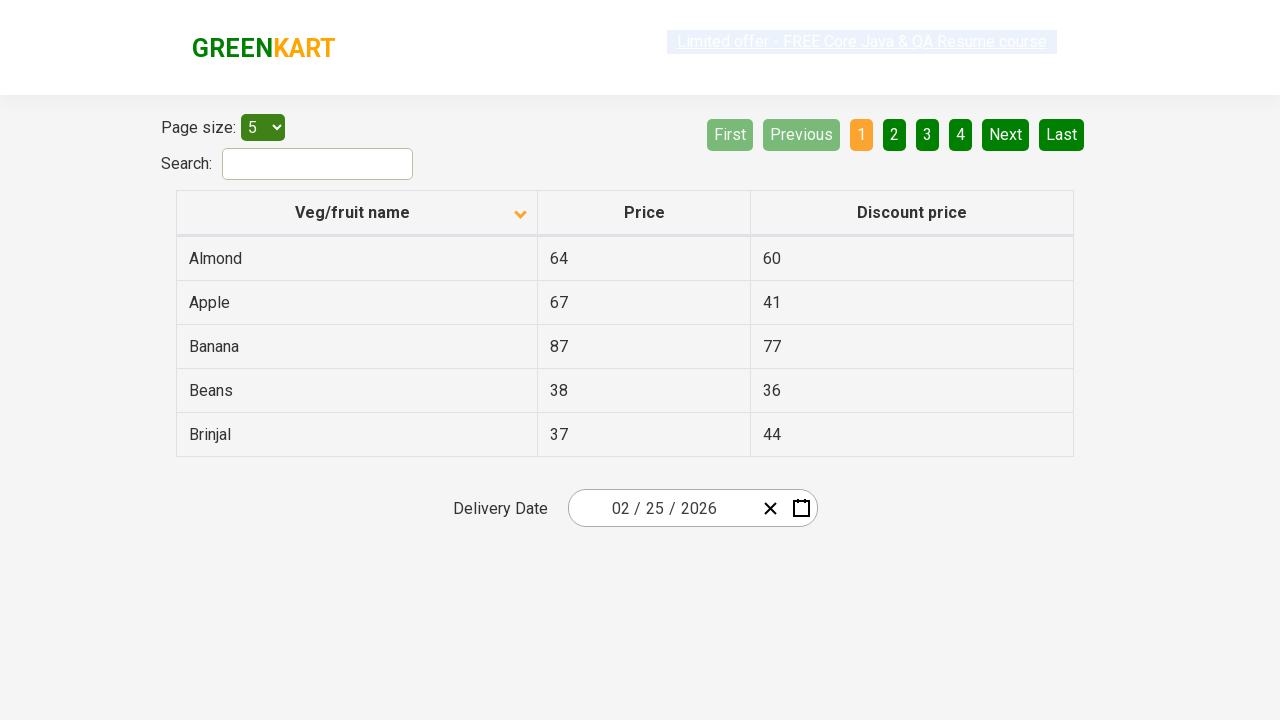

Verified that table is sorted in ascending order
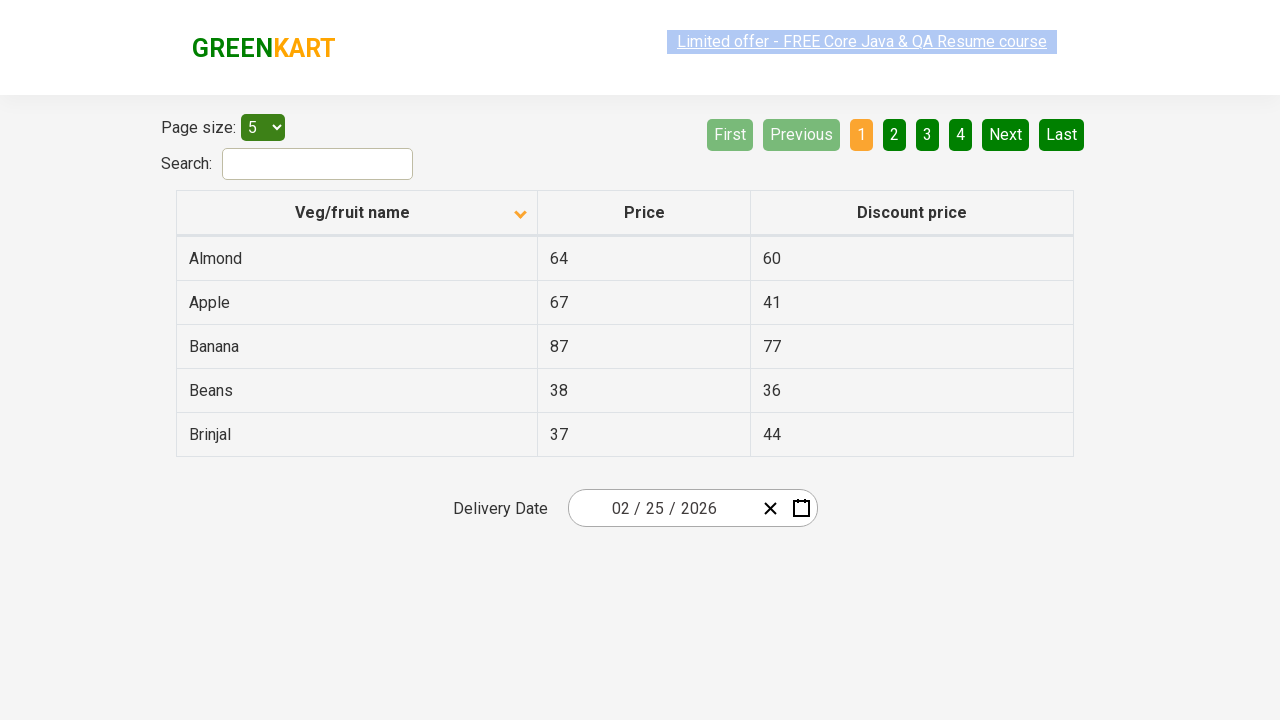

Retrieved all table rows from first column
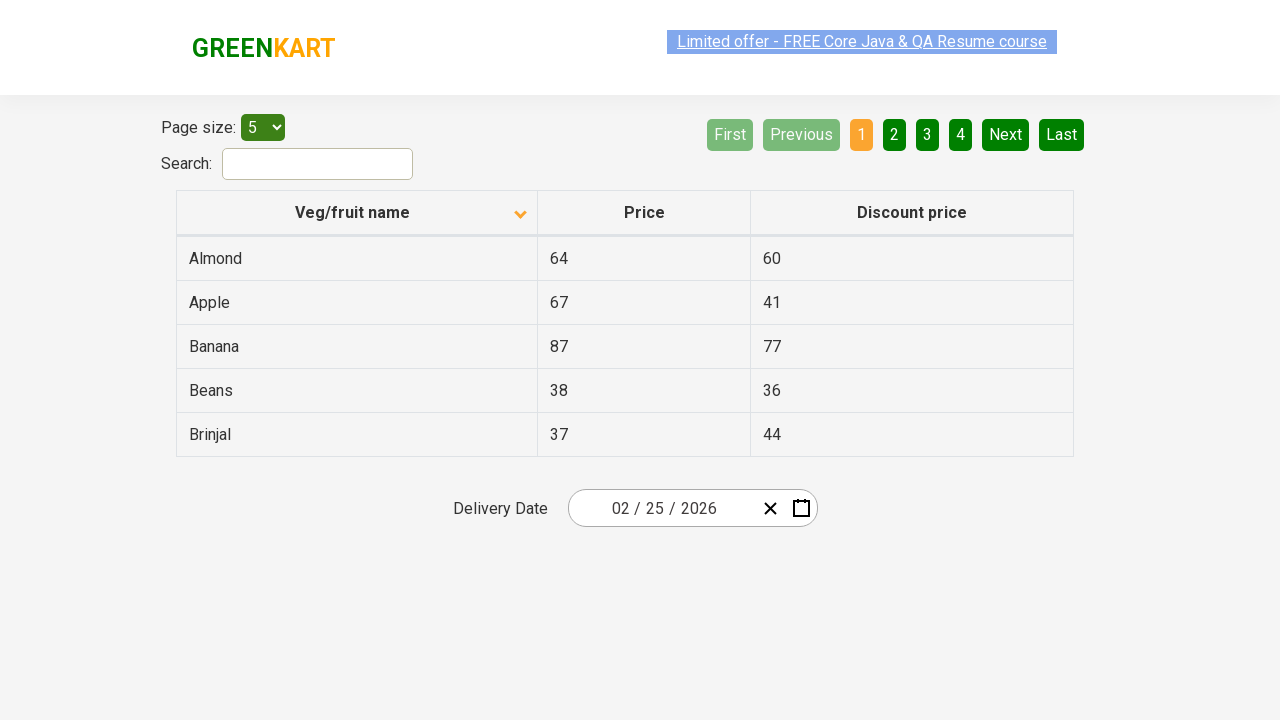

Clicked Next button to navigate to next page at (1006, 134) on [aria-label='Next']
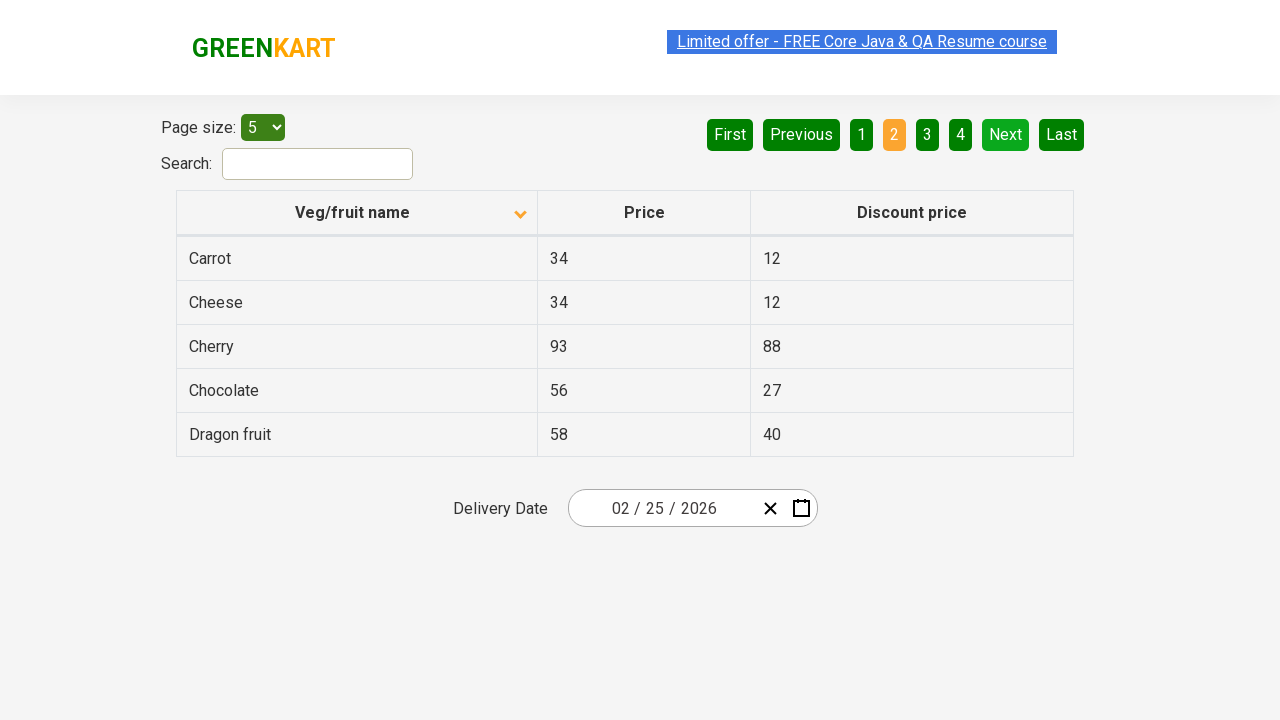

Waited for page to load after pagination
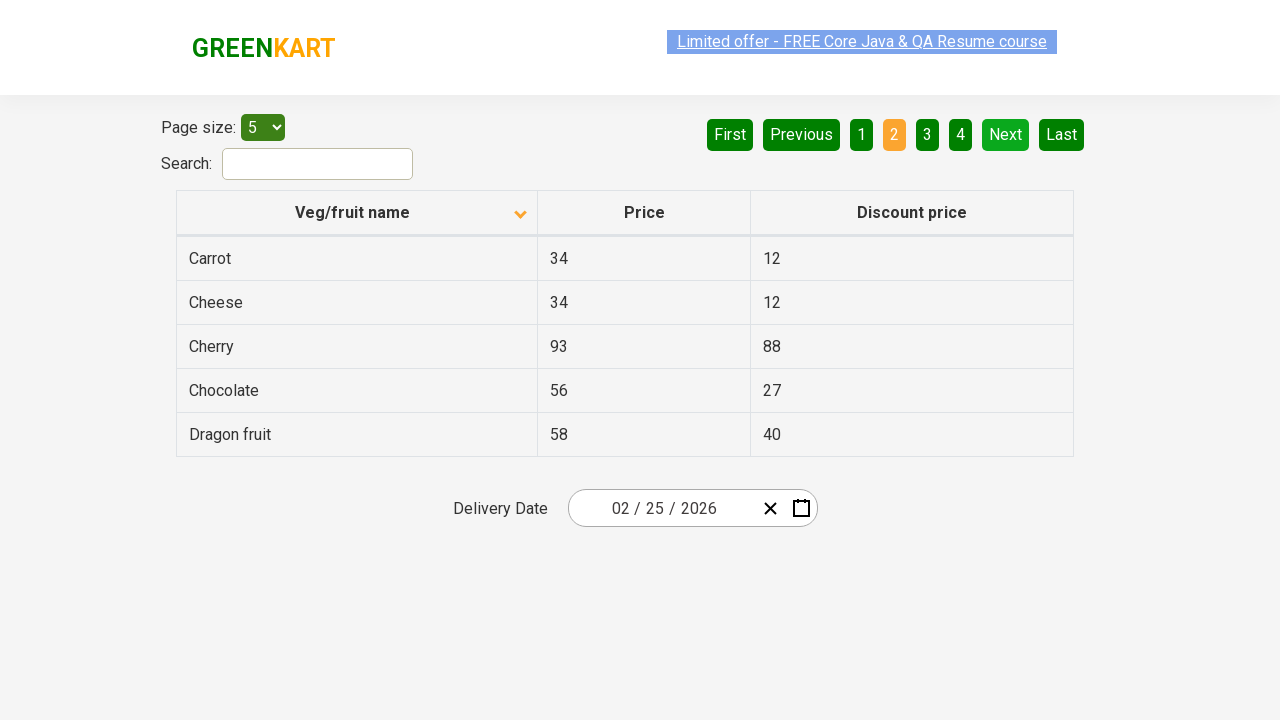

Retrieved all table rows from first column
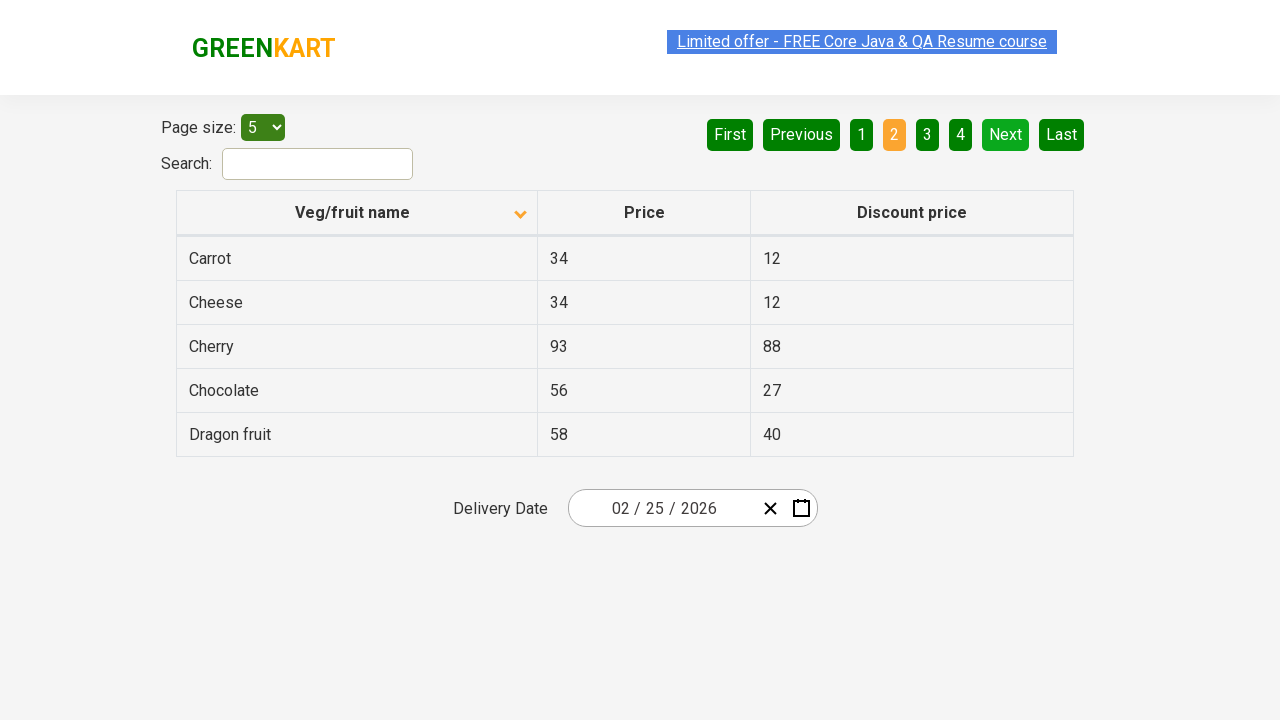

Clicked Next button to navigate to next page at (1006, 134) on [aria-label='Next']
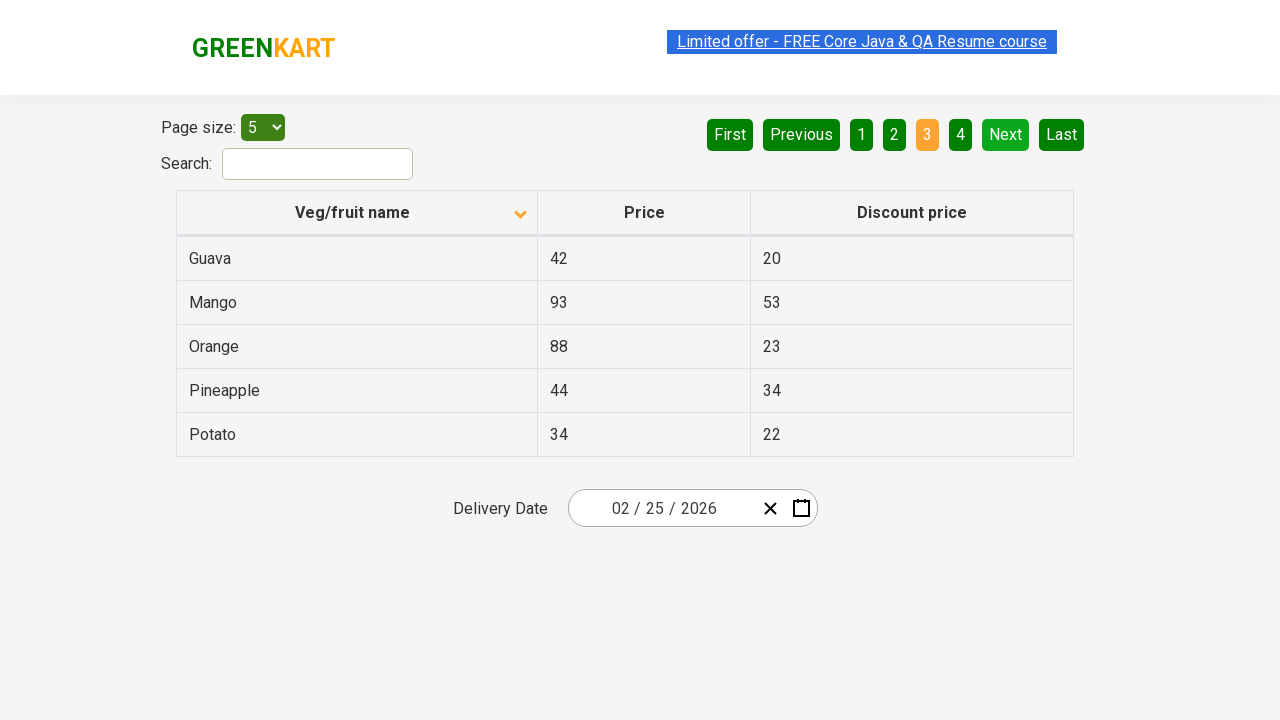

Waited for page to load after pagination
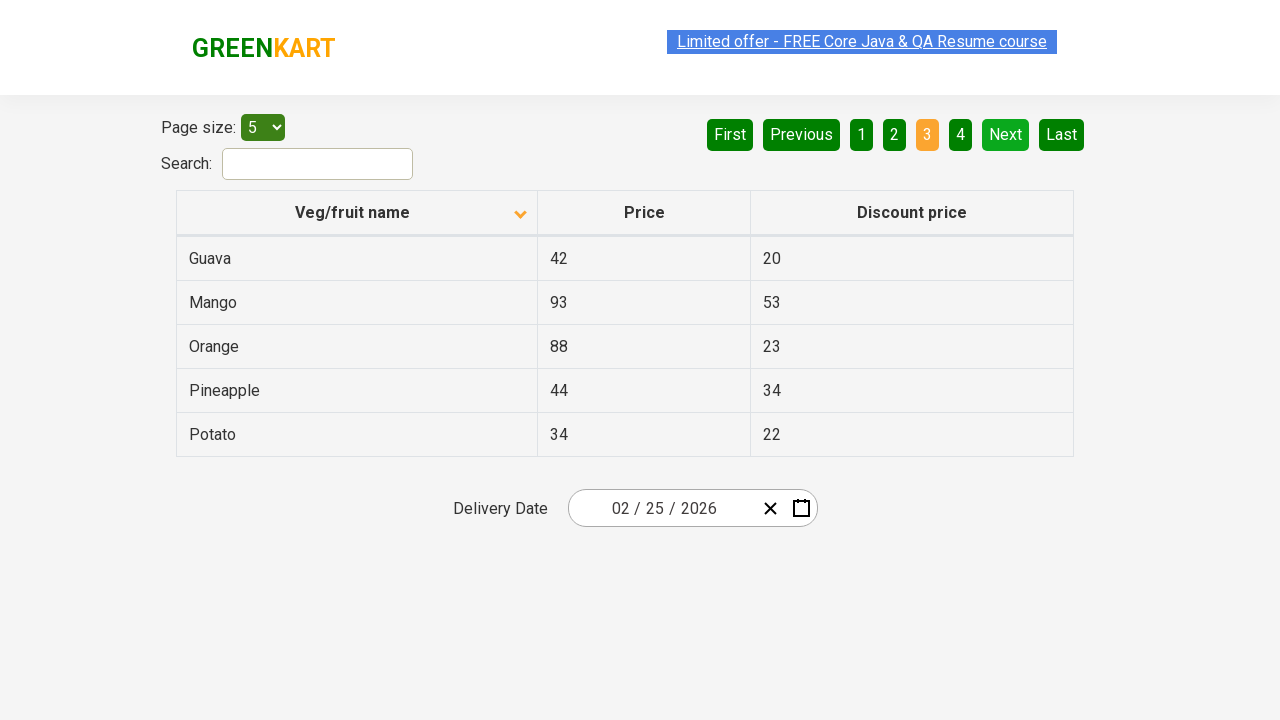

Retrieved all table rows from first column
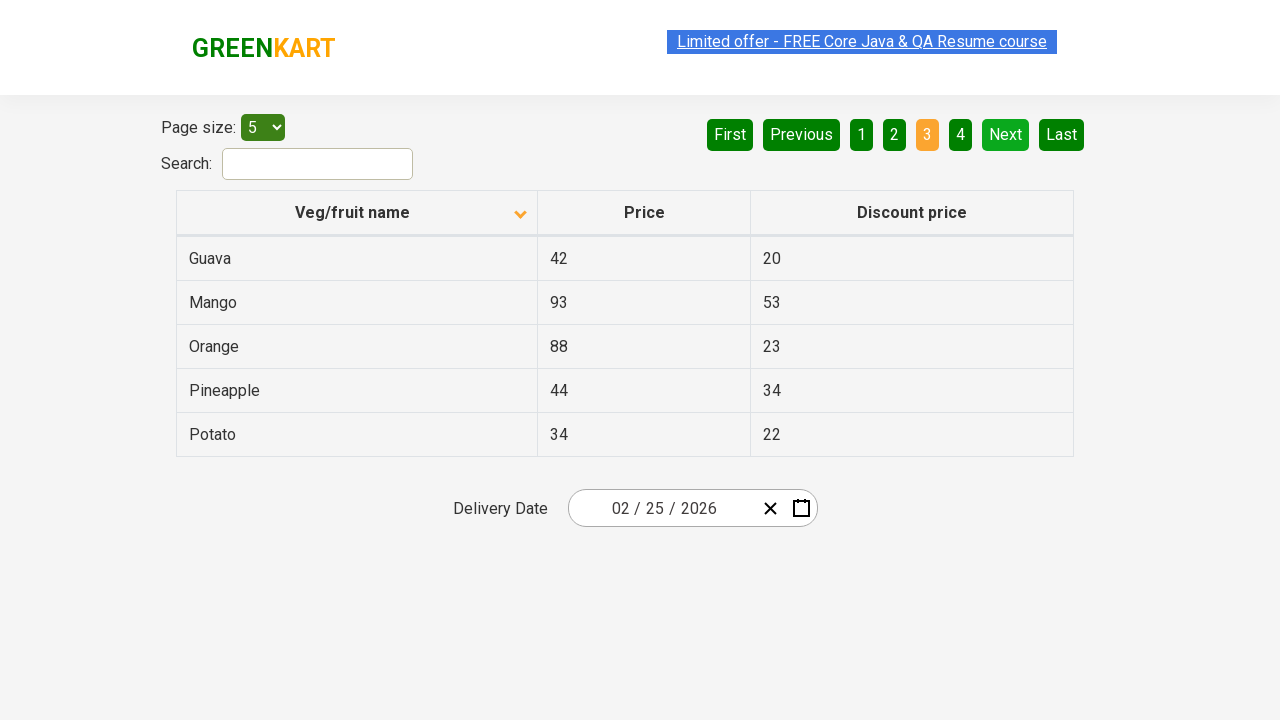

Clicked Next button to navigate to next page at (1006, 134) on [aria-label='Next']
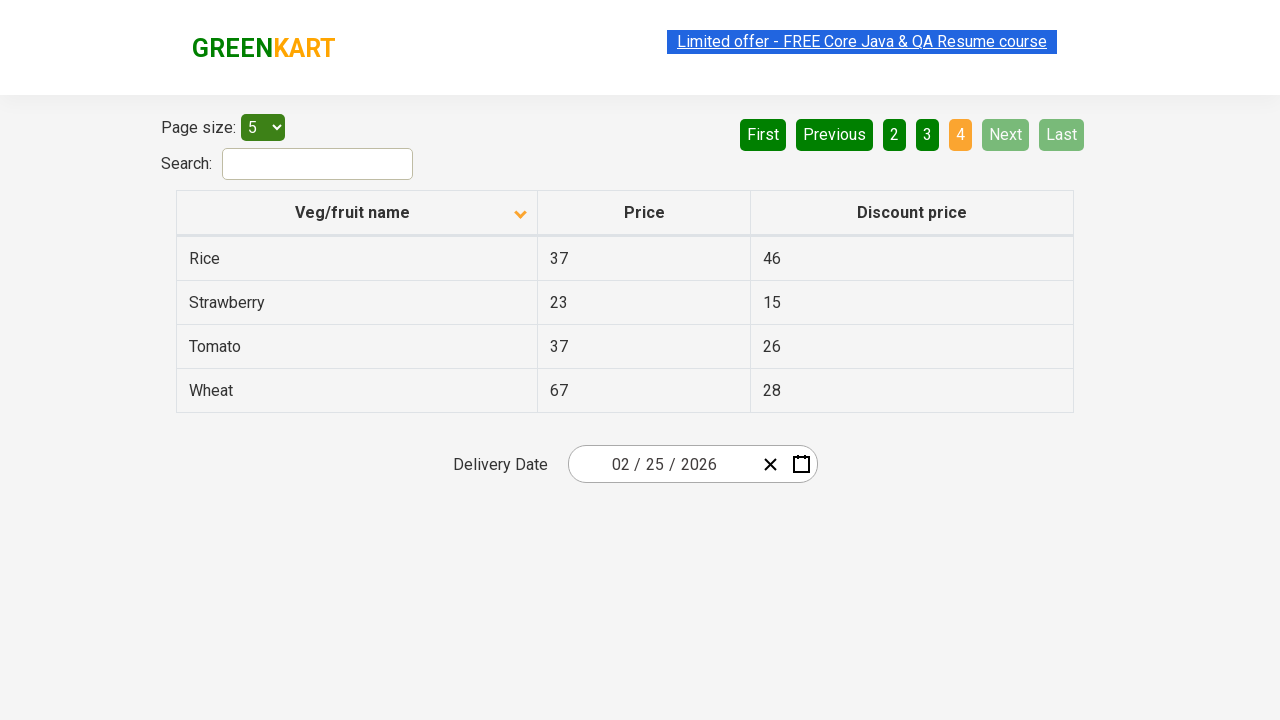

Waited for page to load after pagination
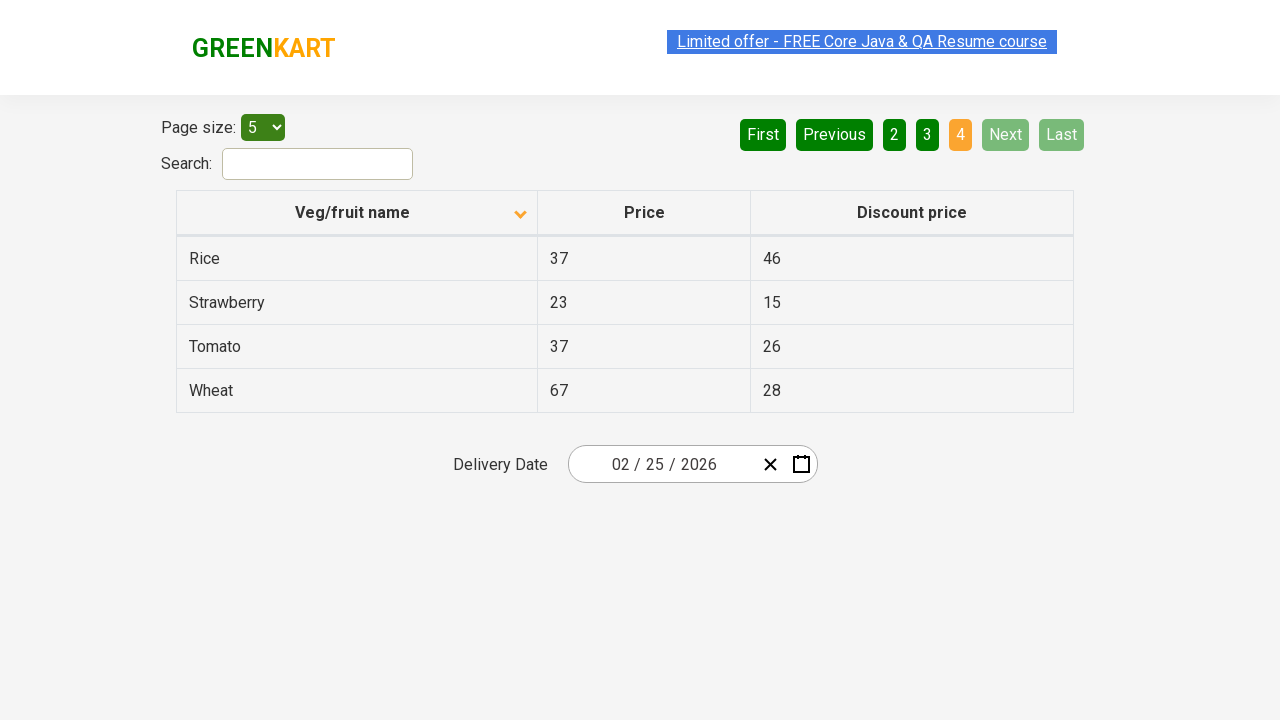

Retrieved all table rows from first column
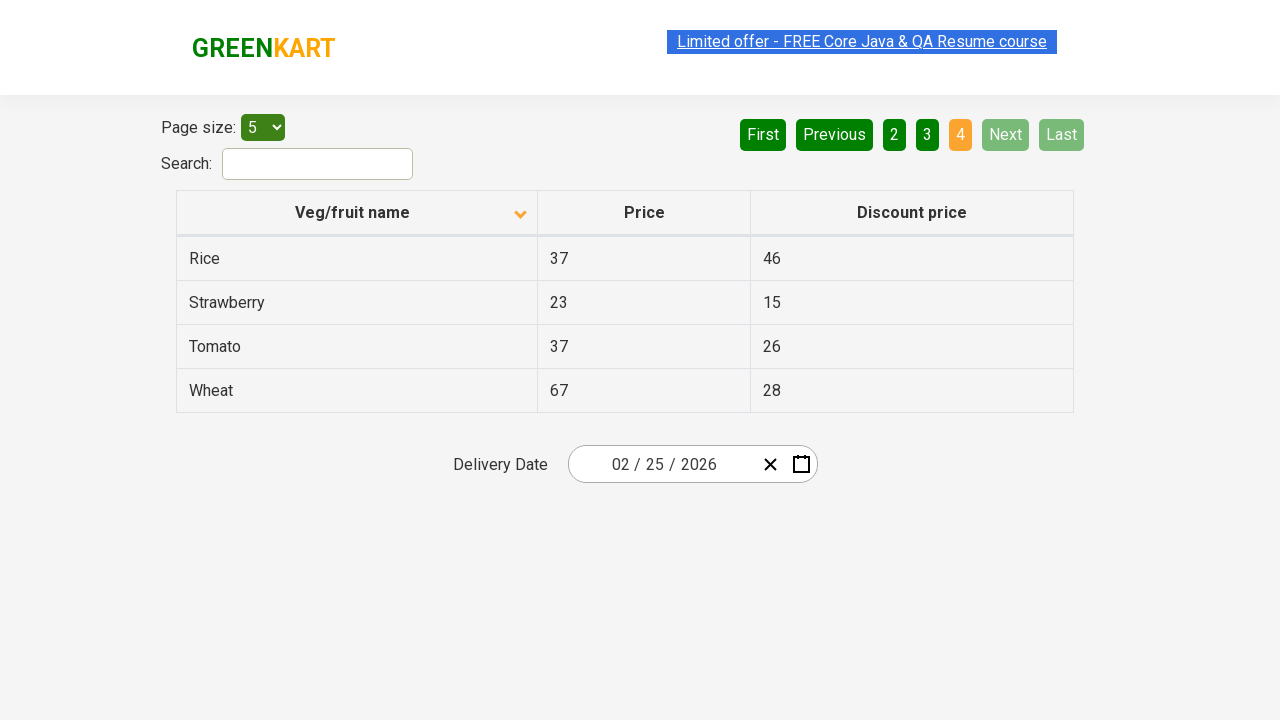

Found Rice in table and retrieved its price: 37
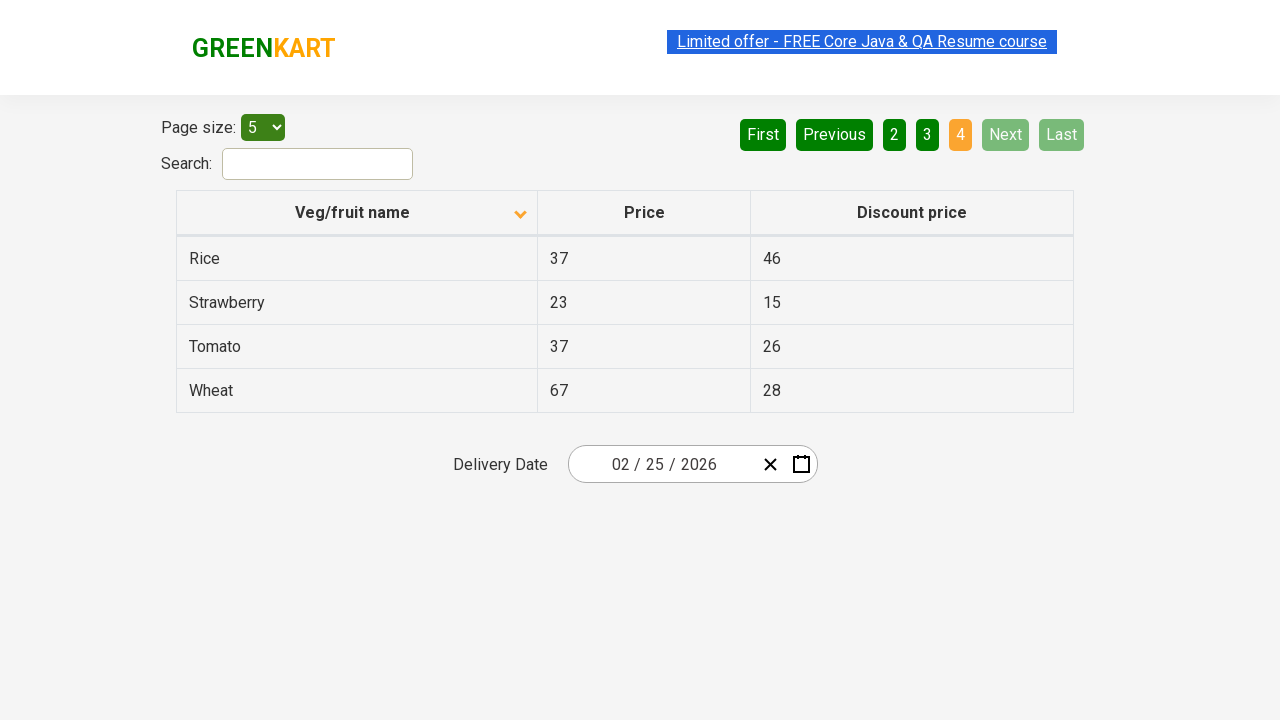

Test completed - found Rice and verified price across pagination
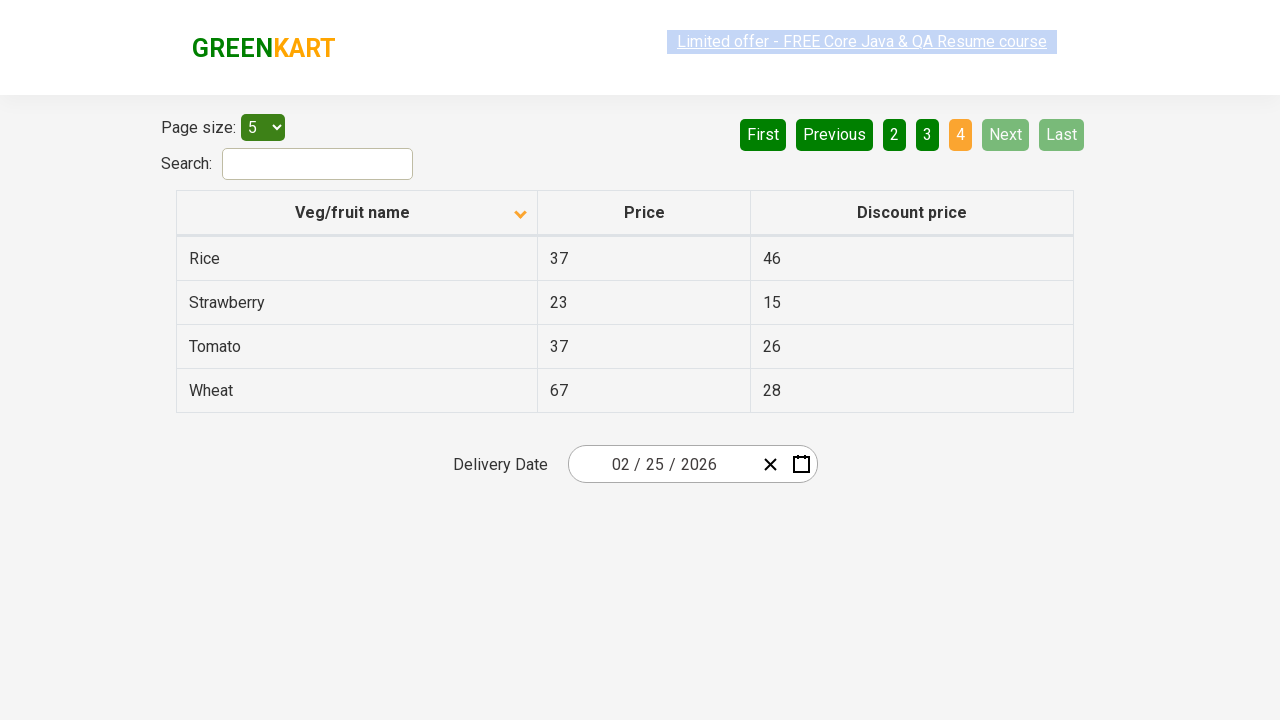

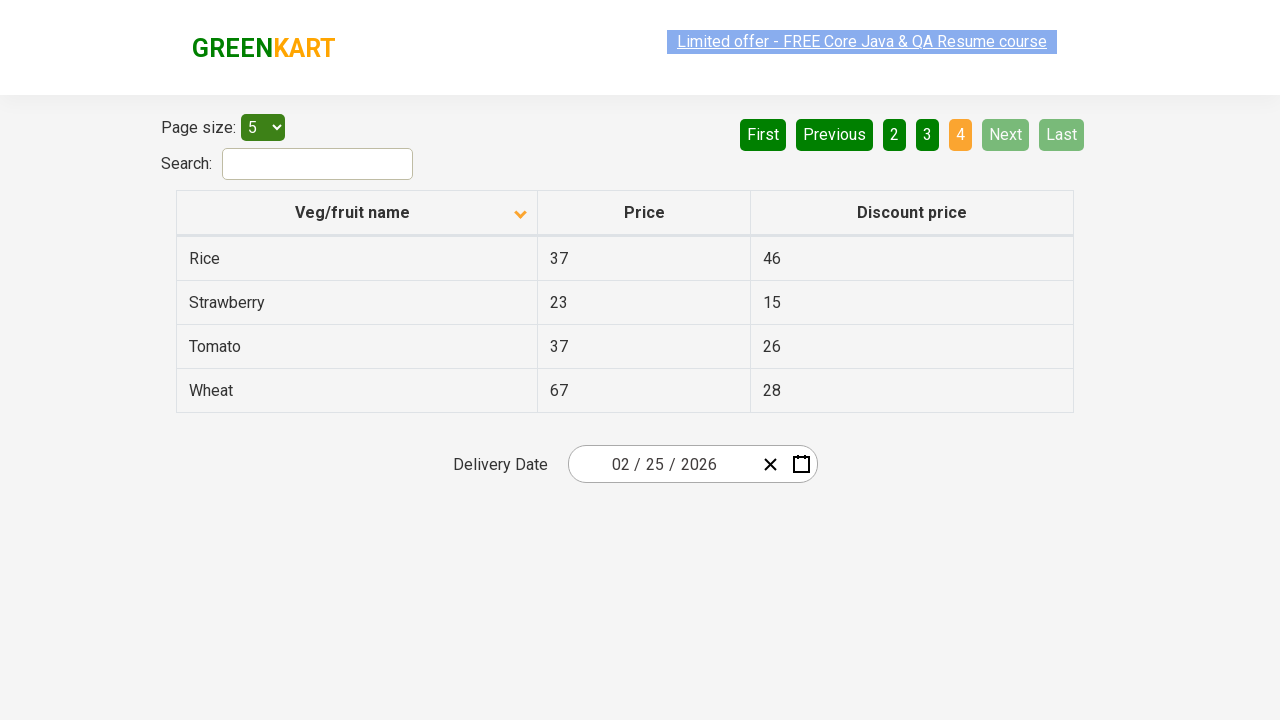